Verifies that form dropdown and checkbox elements have the expected number of options by checking element counts.

Starting URL: https://qavalidation.com/demo-form/

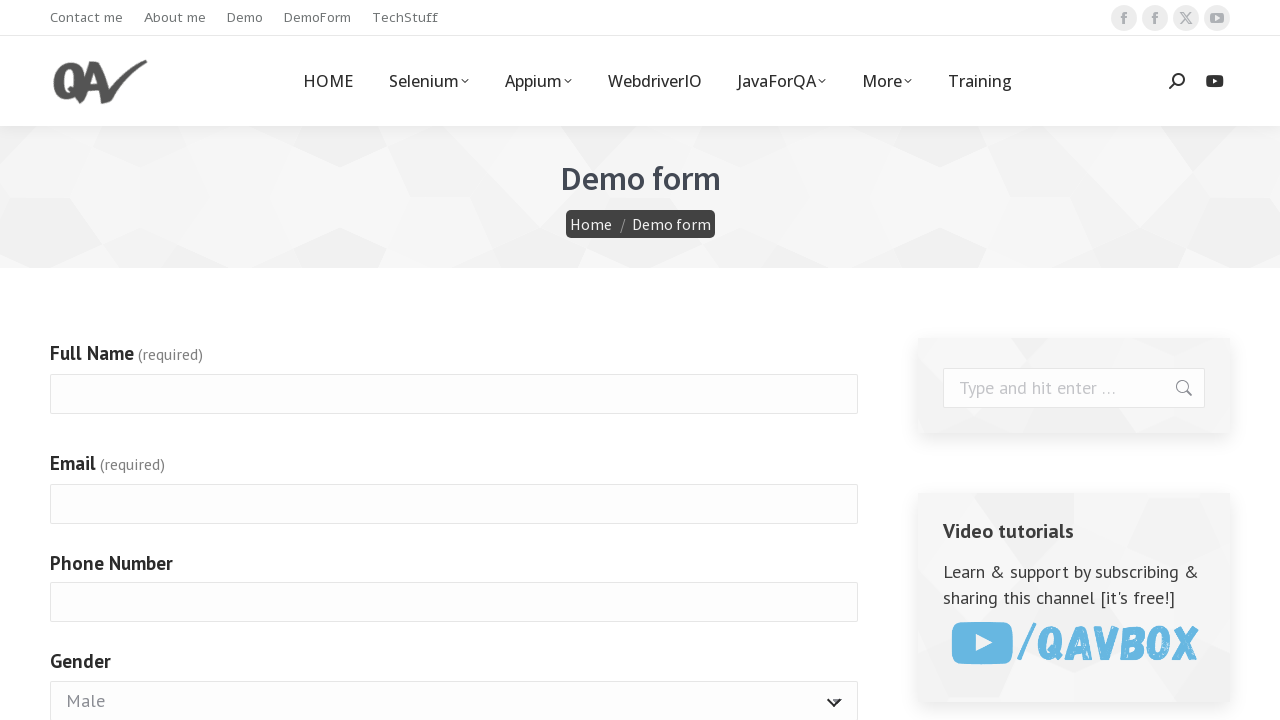

Waited for gender dropdown element to load
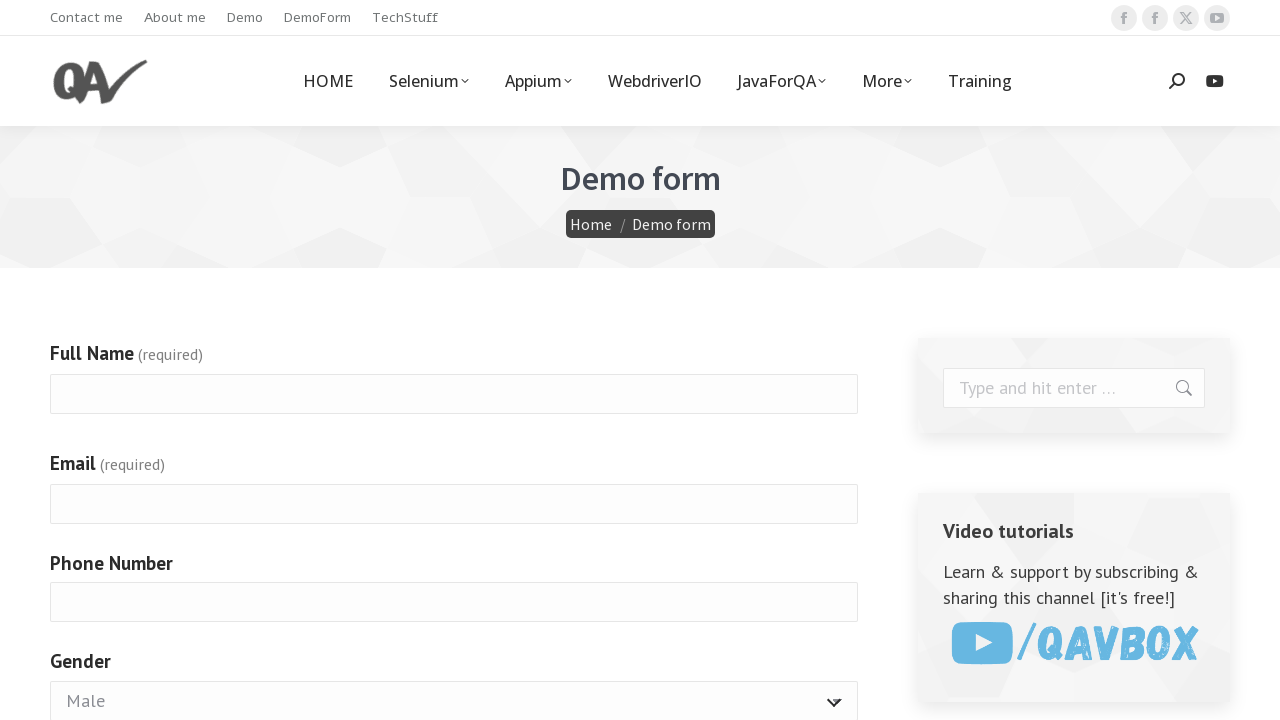

Waited for radio options element to load
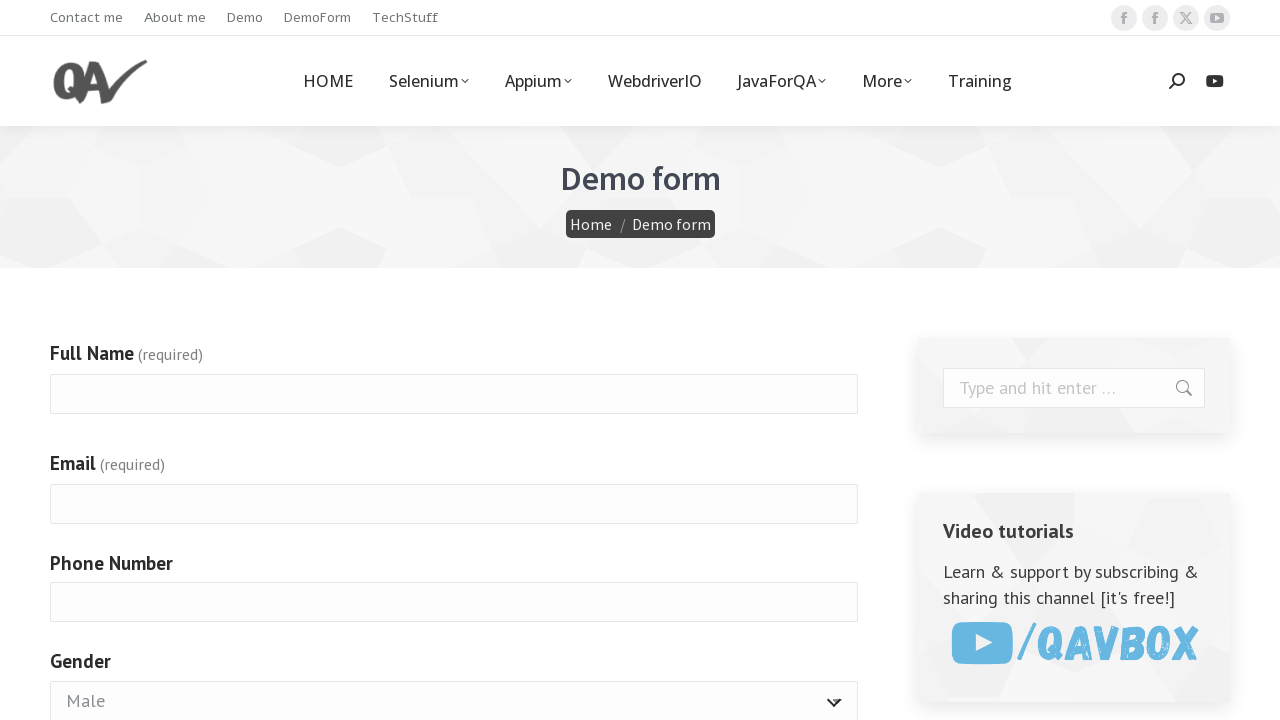

Waited for checkbox options element to load
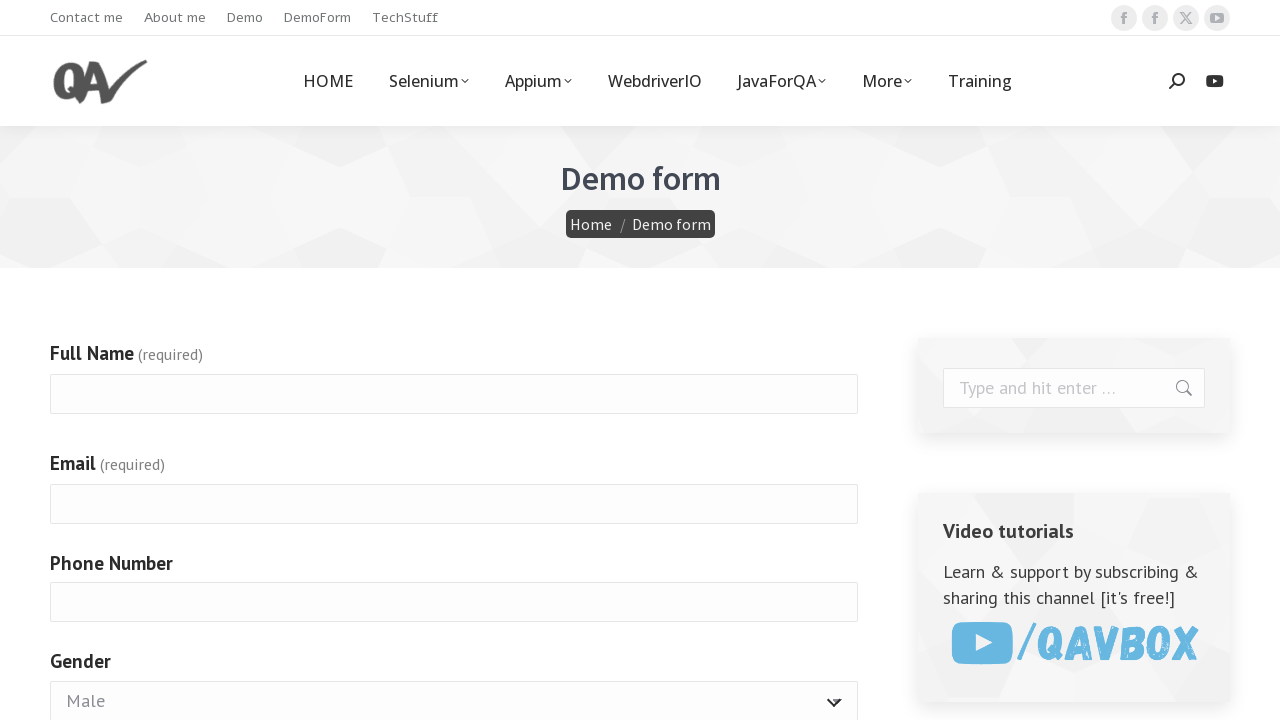

Waited for qatools form field to load
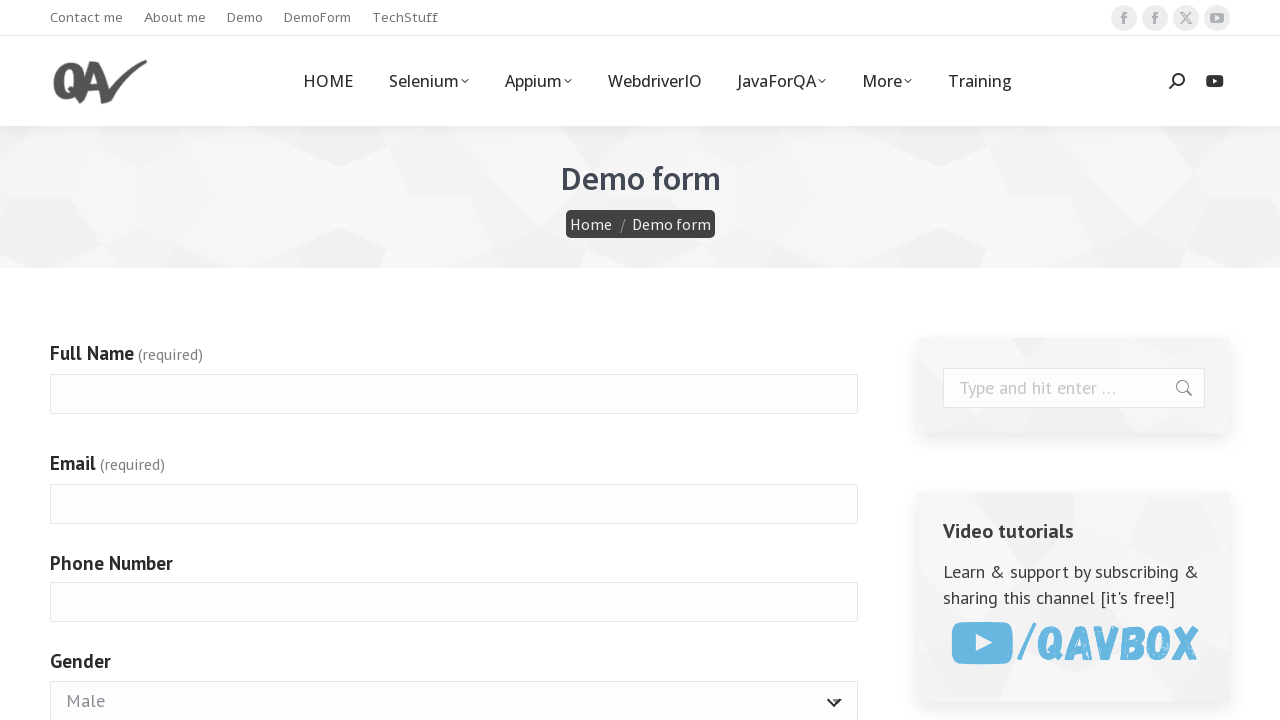

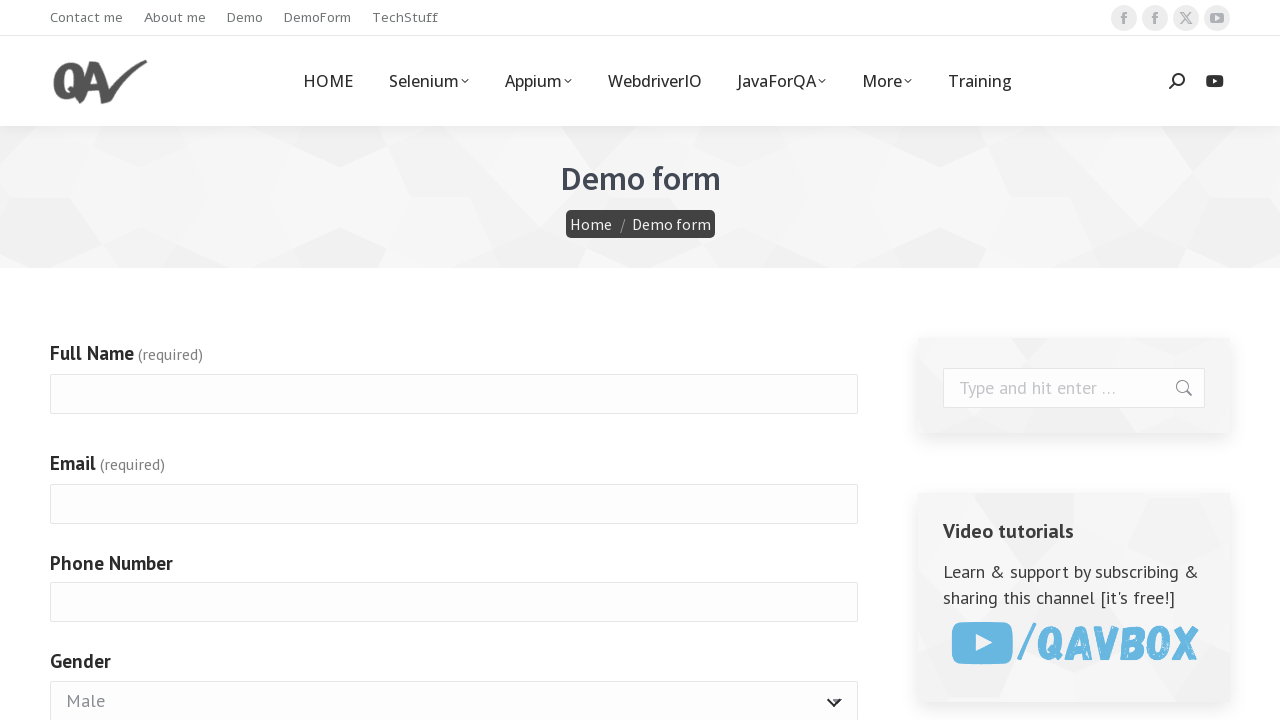